Tests train search functionality on erail.in by entering source and destination stations, disabling date selection, and verifying train list results

Starting URL: https://erail.in/

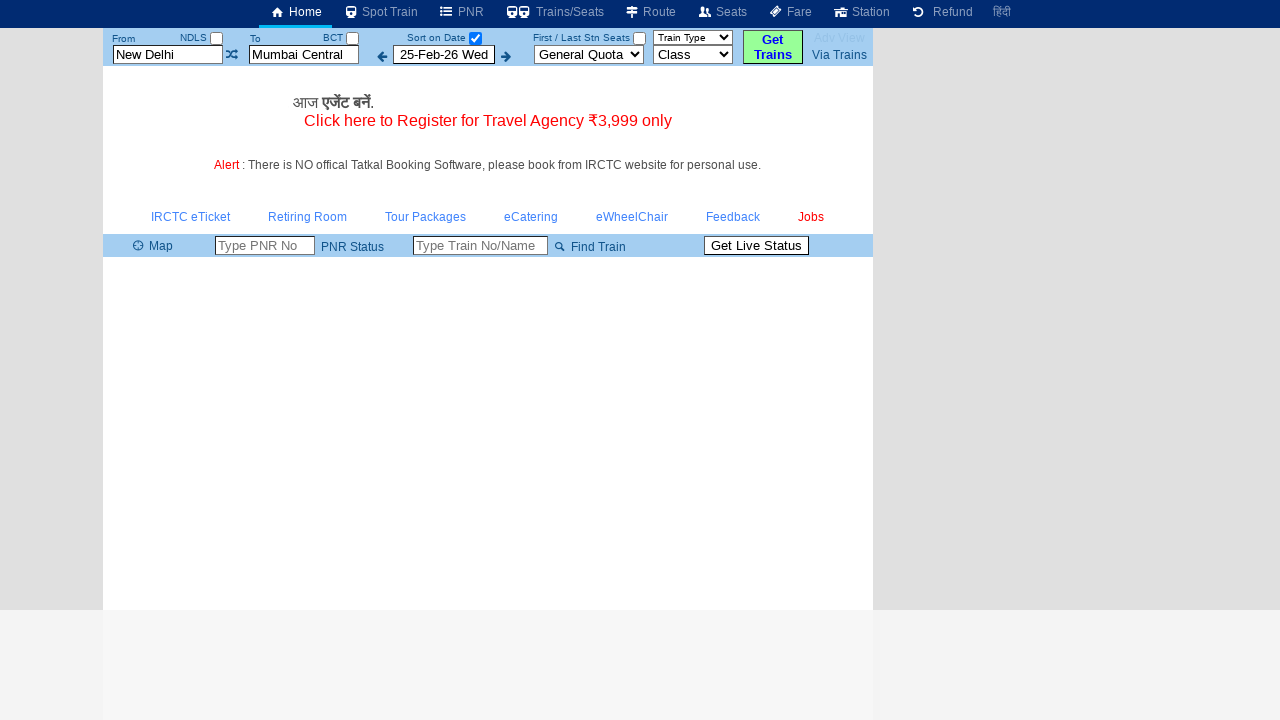

Cleared source station field on #txtStationFrom
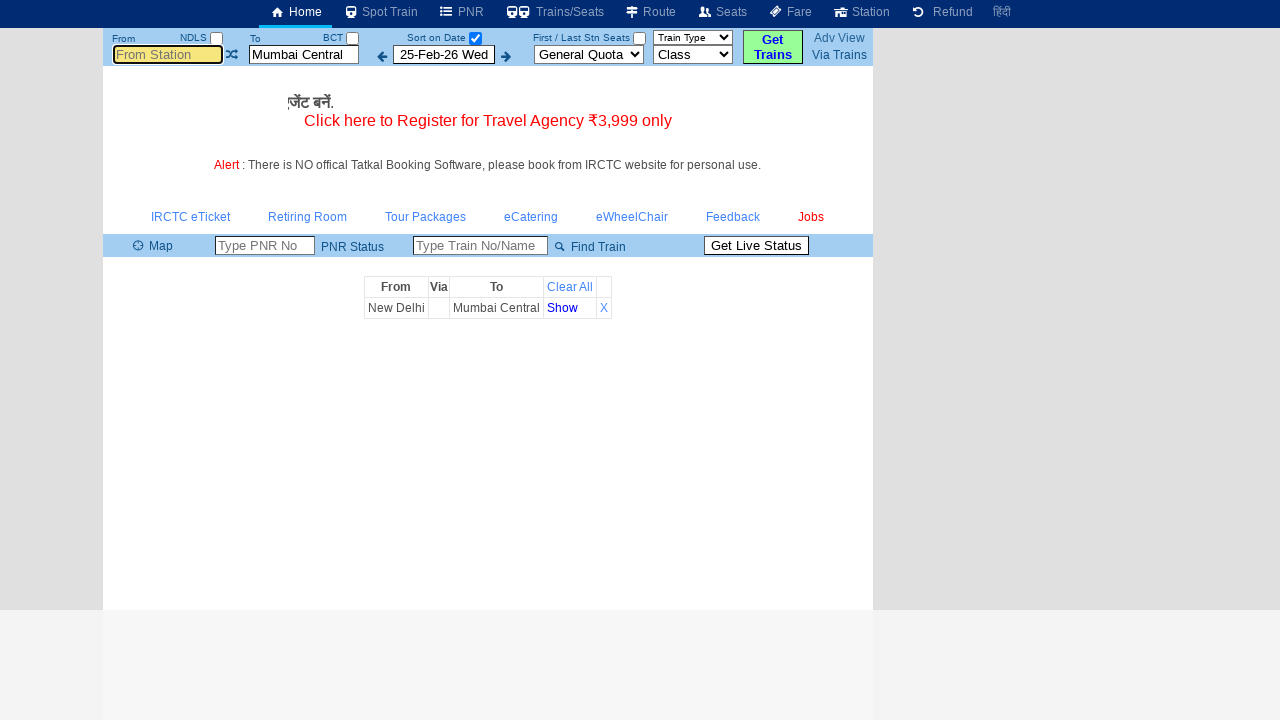

Filled source station field with 'MAS' on #txtStationFrom
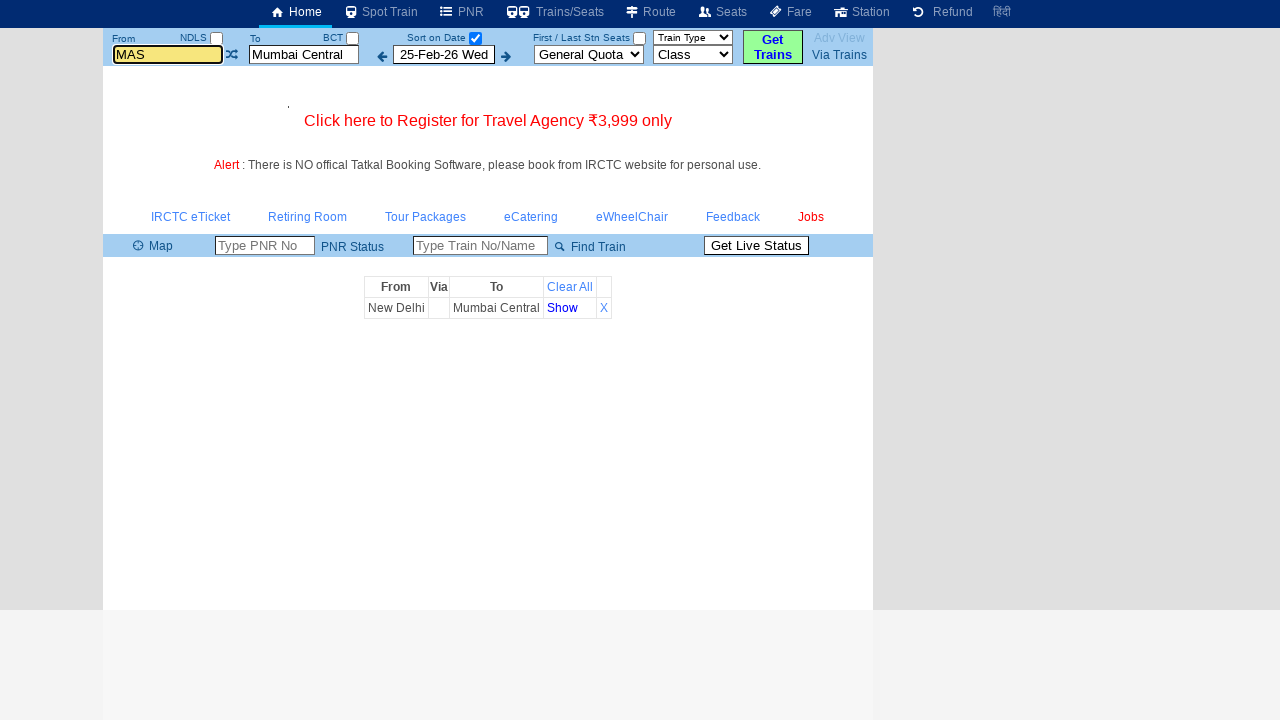

Waited 2 seconds for source station field to process
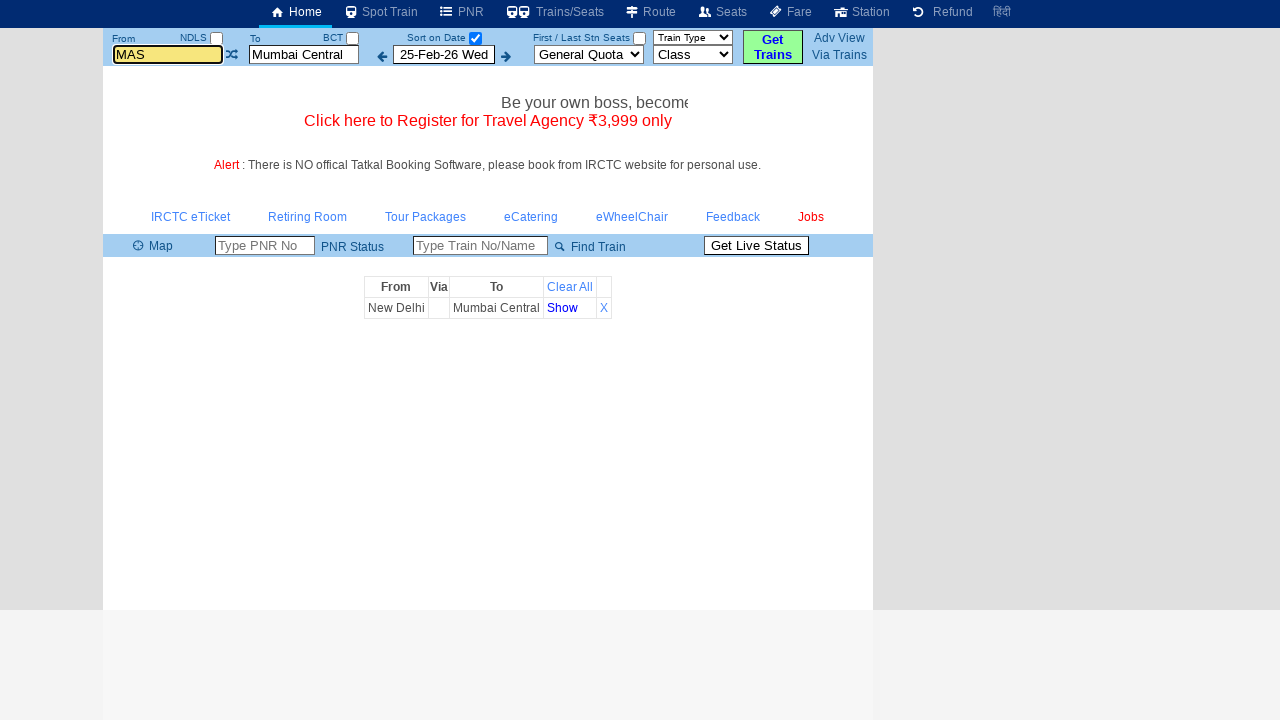

Pressed Enter in source station field on #txtStationFrom
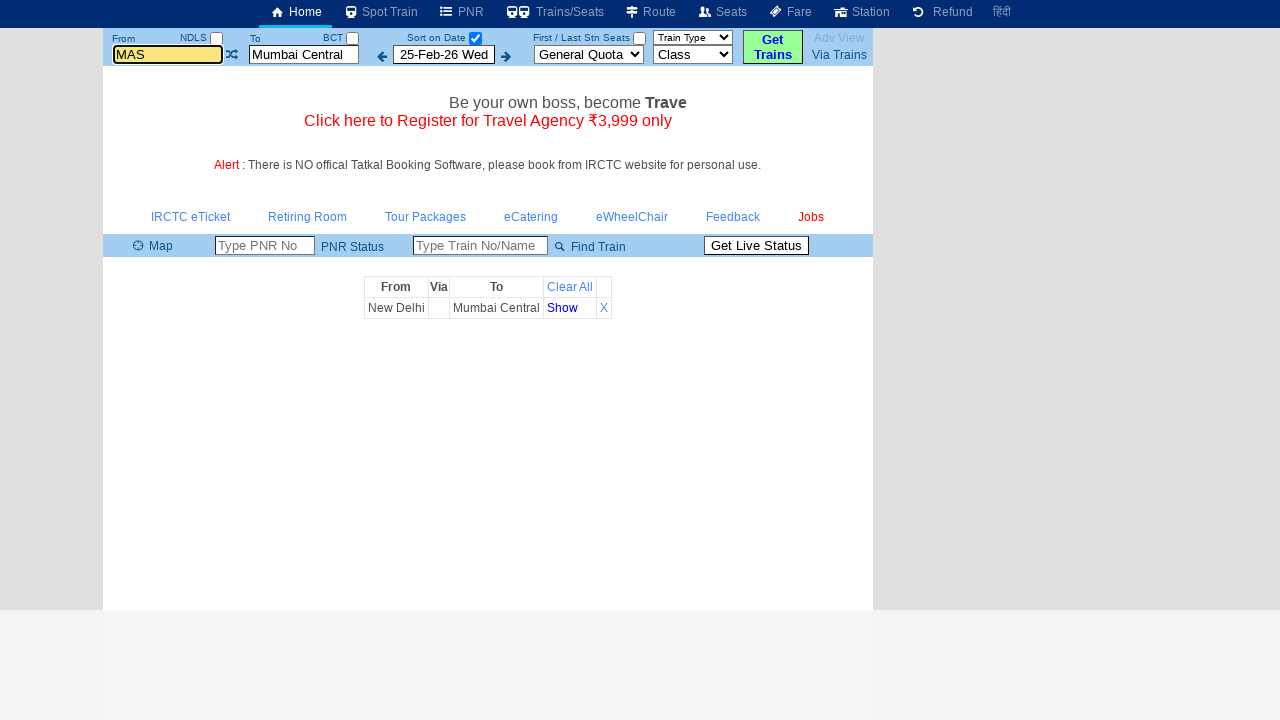

Pressed Tab to move to next field on #txtStationFrom
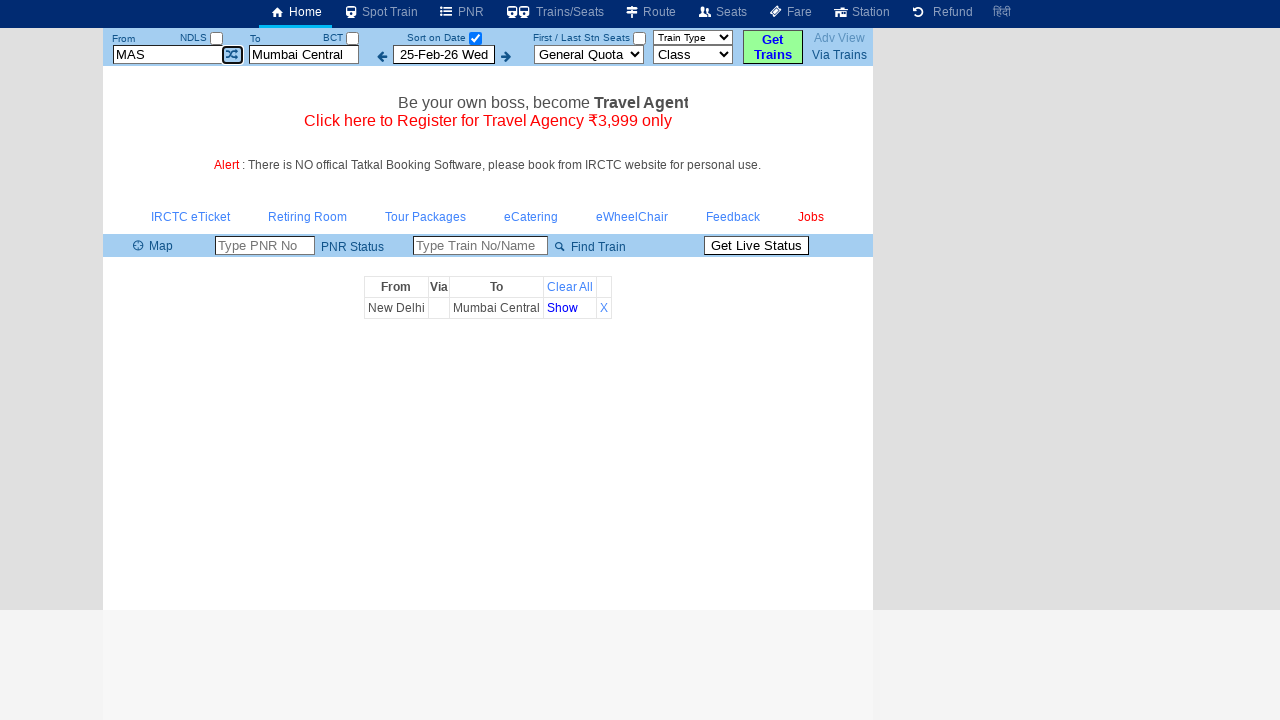

Cleared destination station field on #txtStationTo
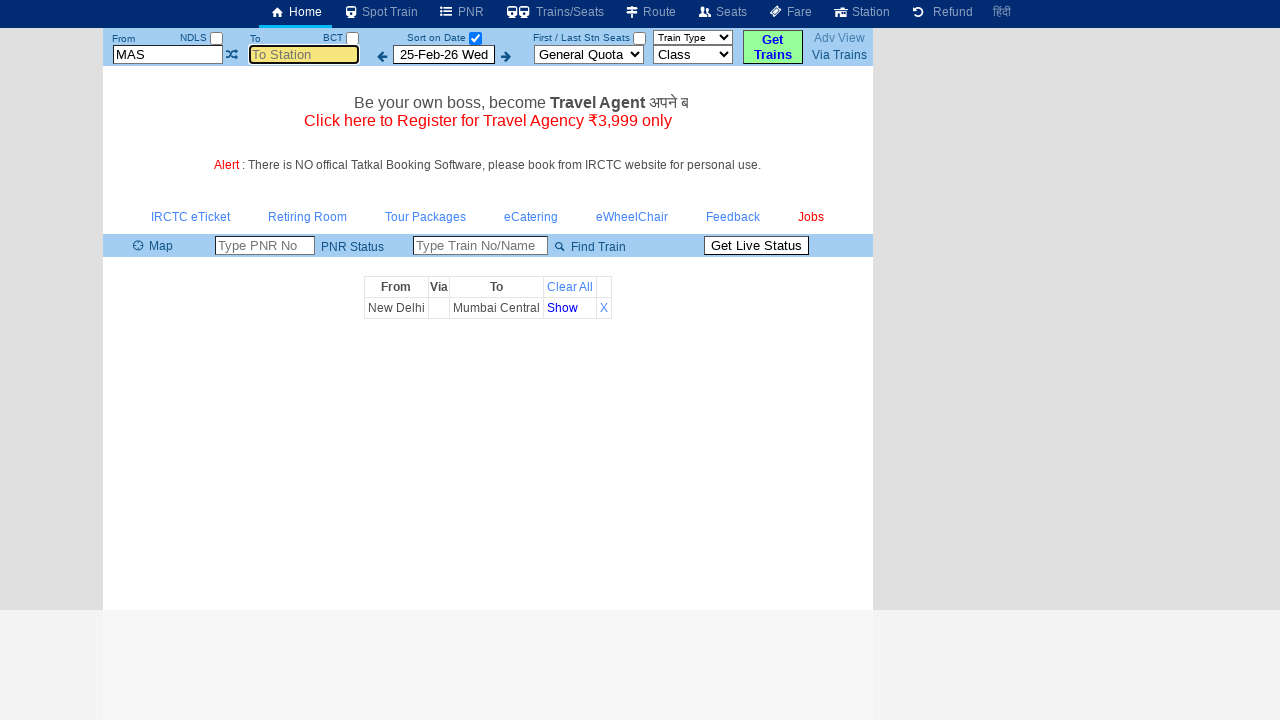

Filled destination station field with 'CBE' on #txtStationTo
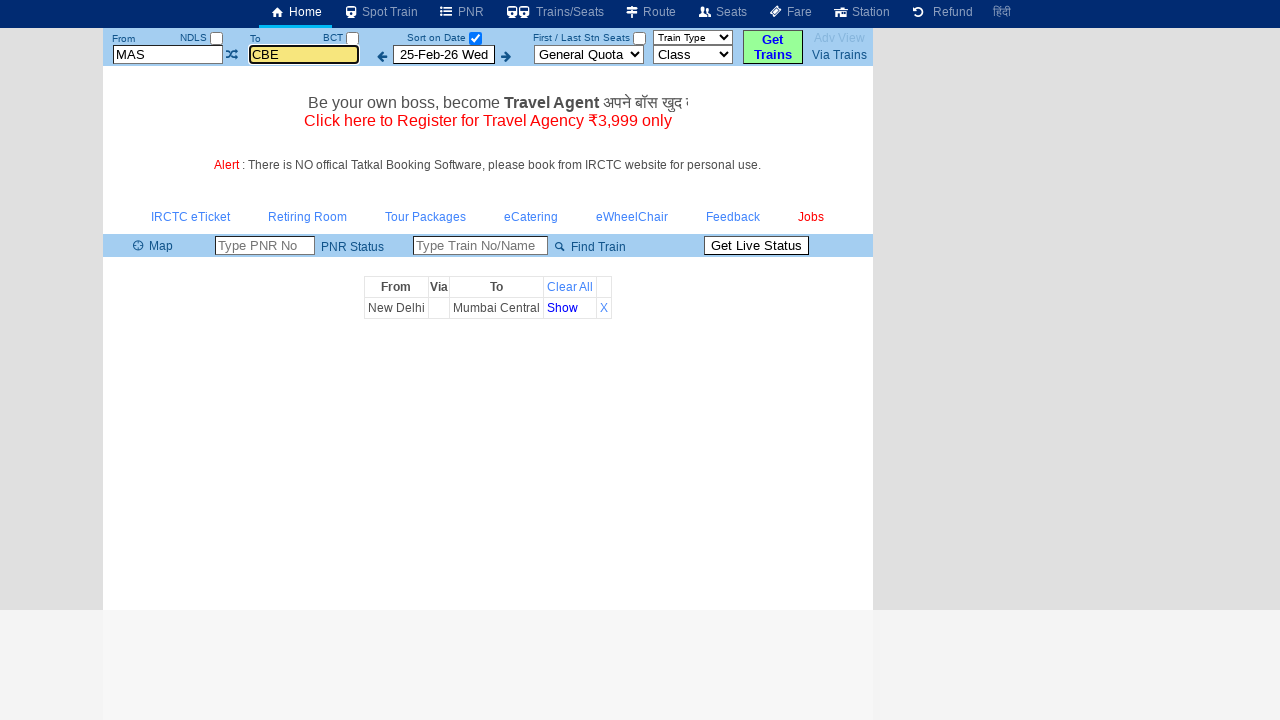

Waited 2 seconds for destination station field to process
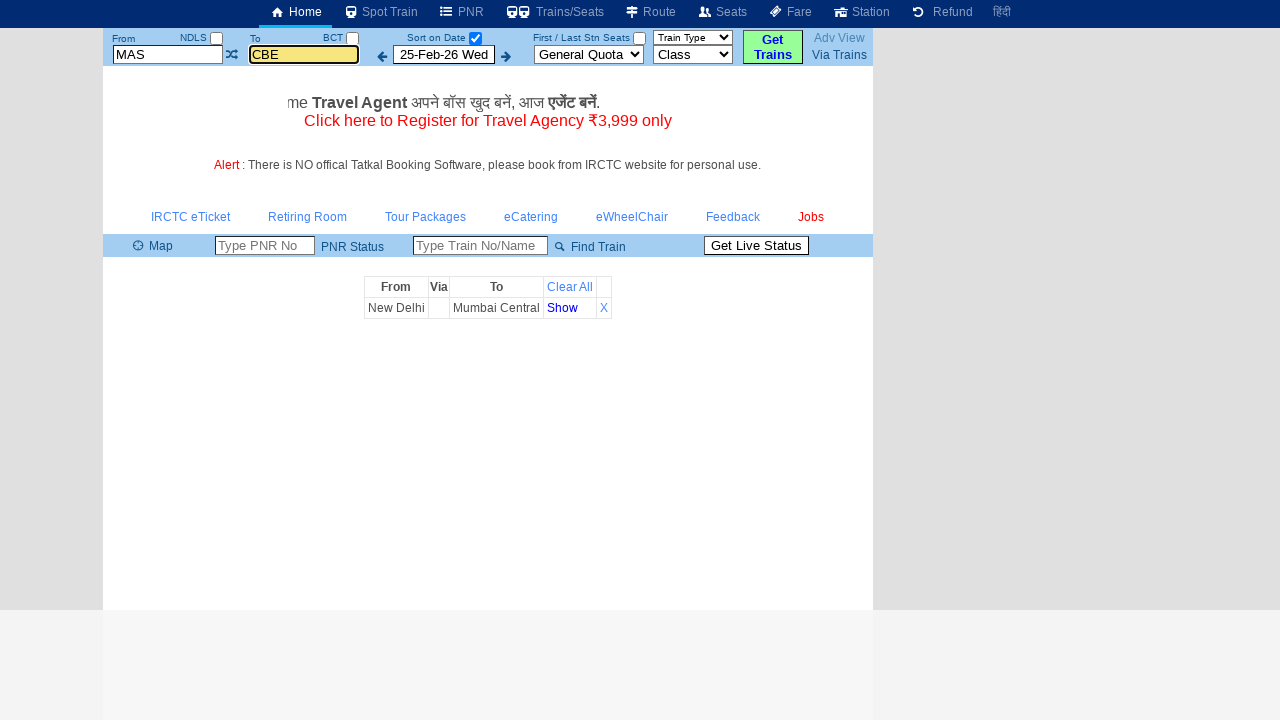

Pressed Enter in destination station field on #txtStationTo
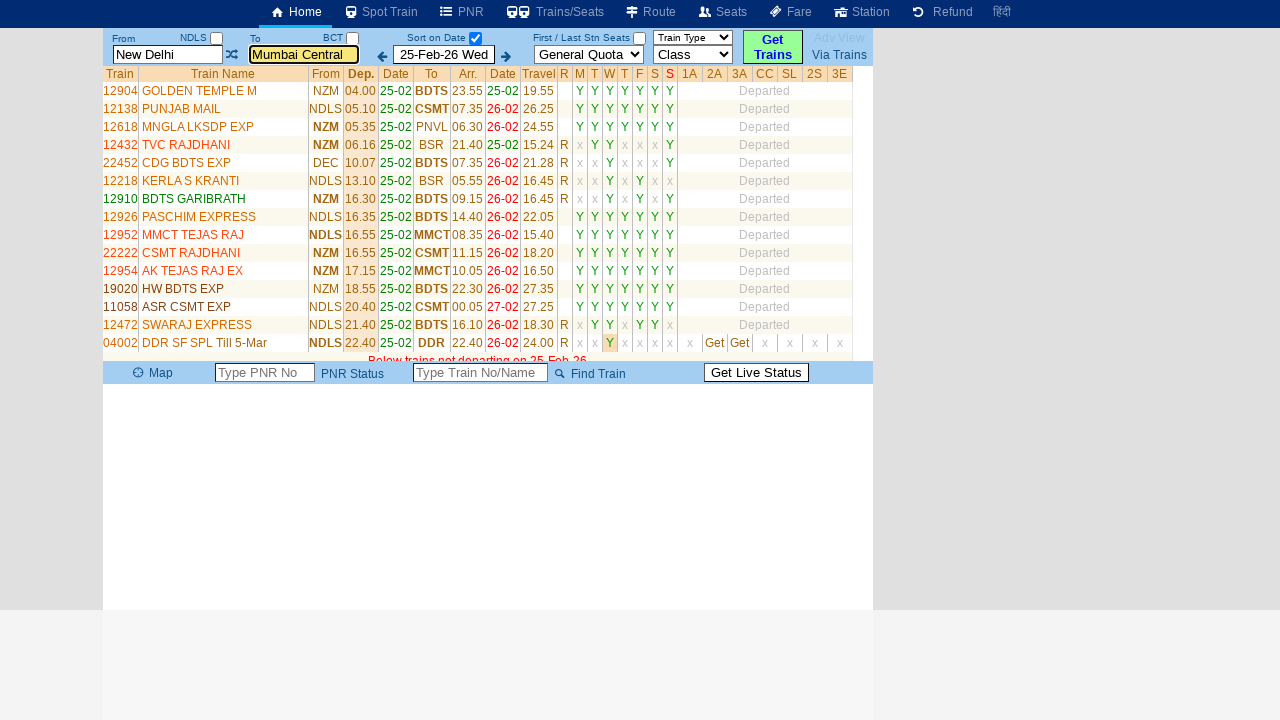

Pressed Tab to move to next field on #txtStationTo
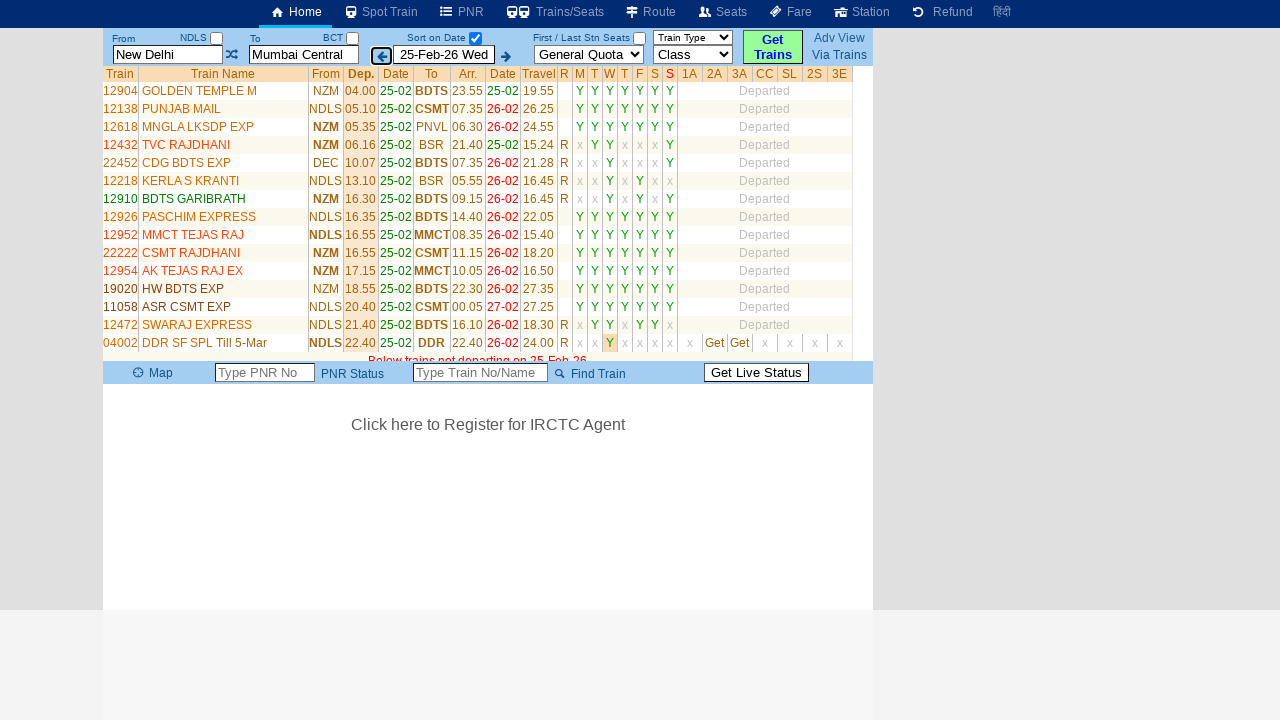

Unchecked 'Select Date Only' option to show all trains at (475, 38) on #chkSelectDateOnly
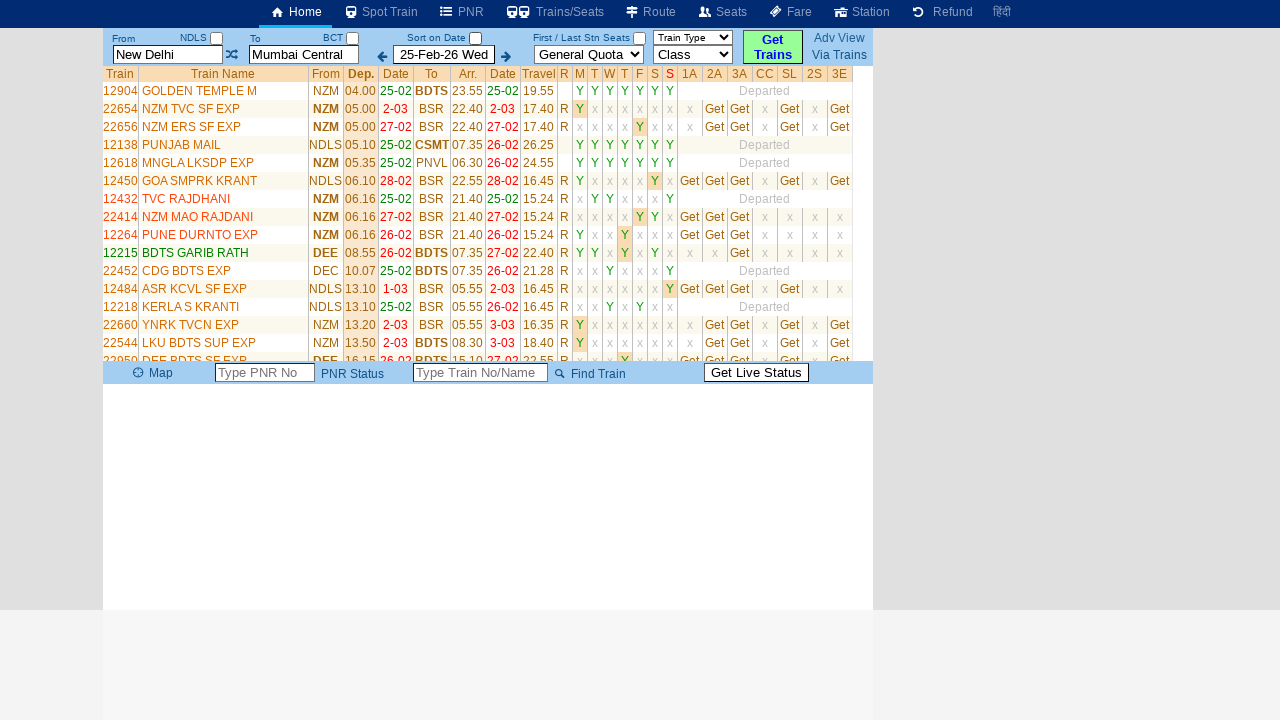

Waited 3 seconds for train list to load
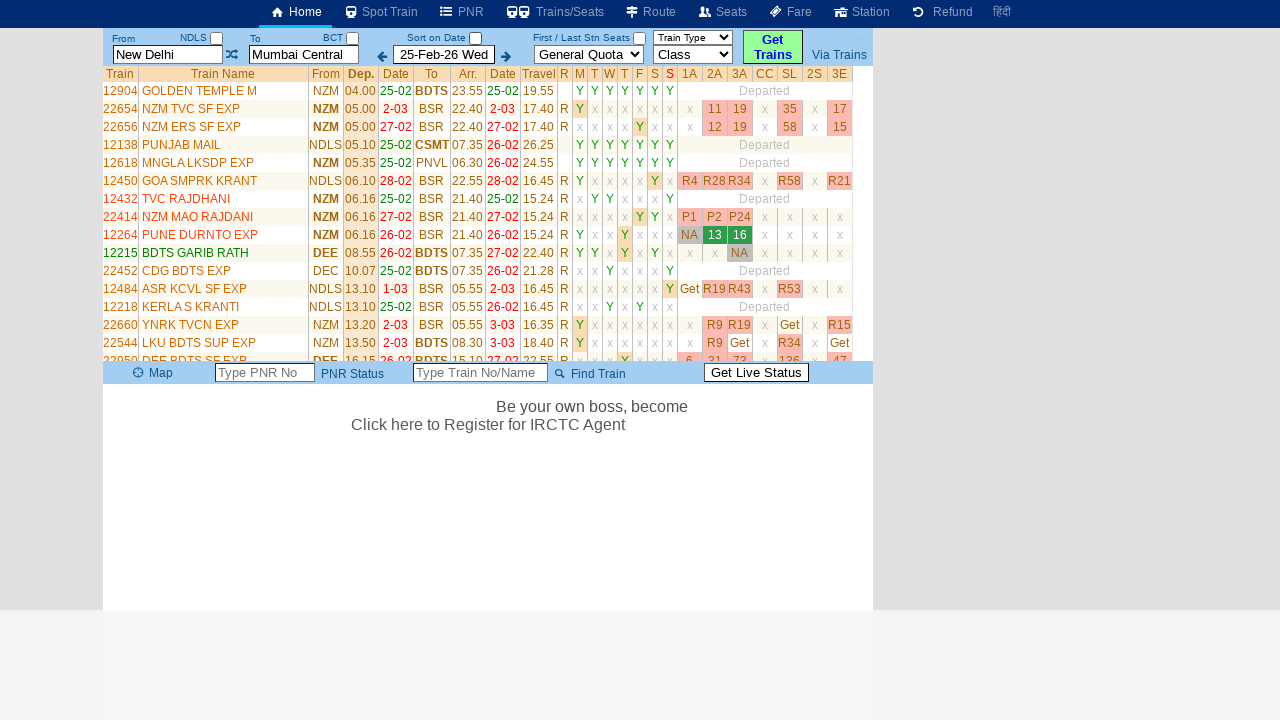

Train list table loaded and verified
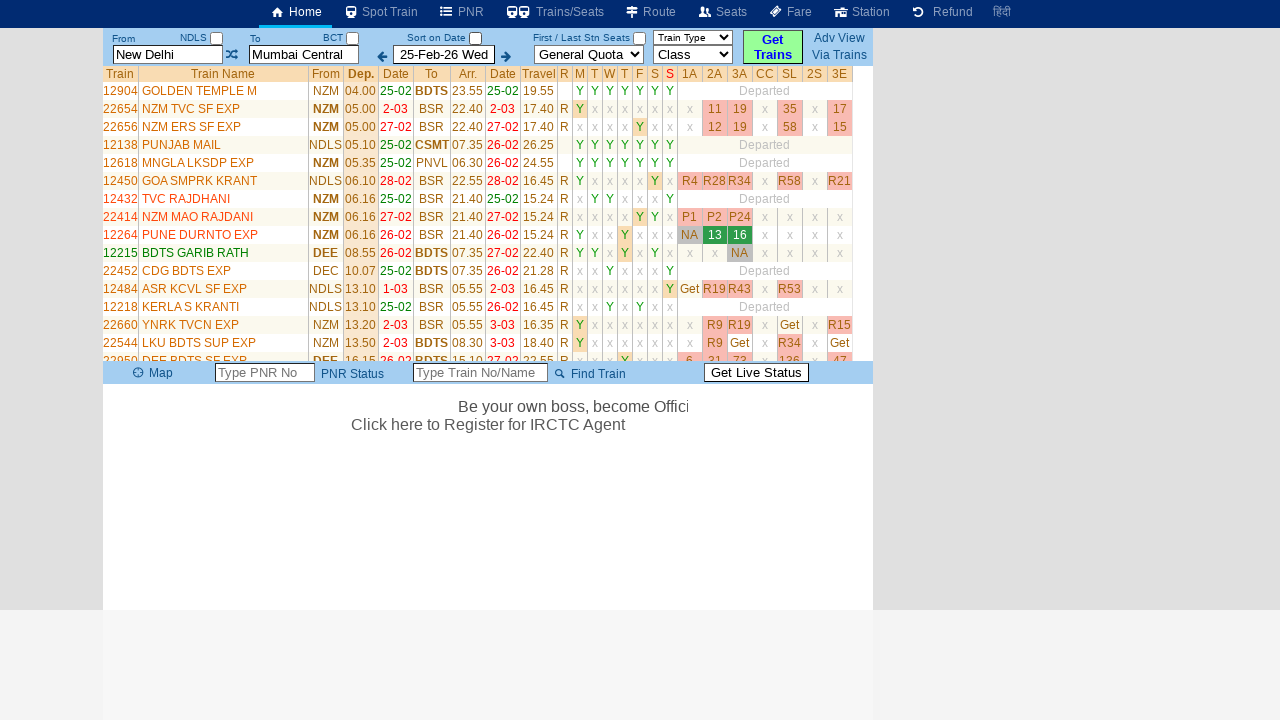

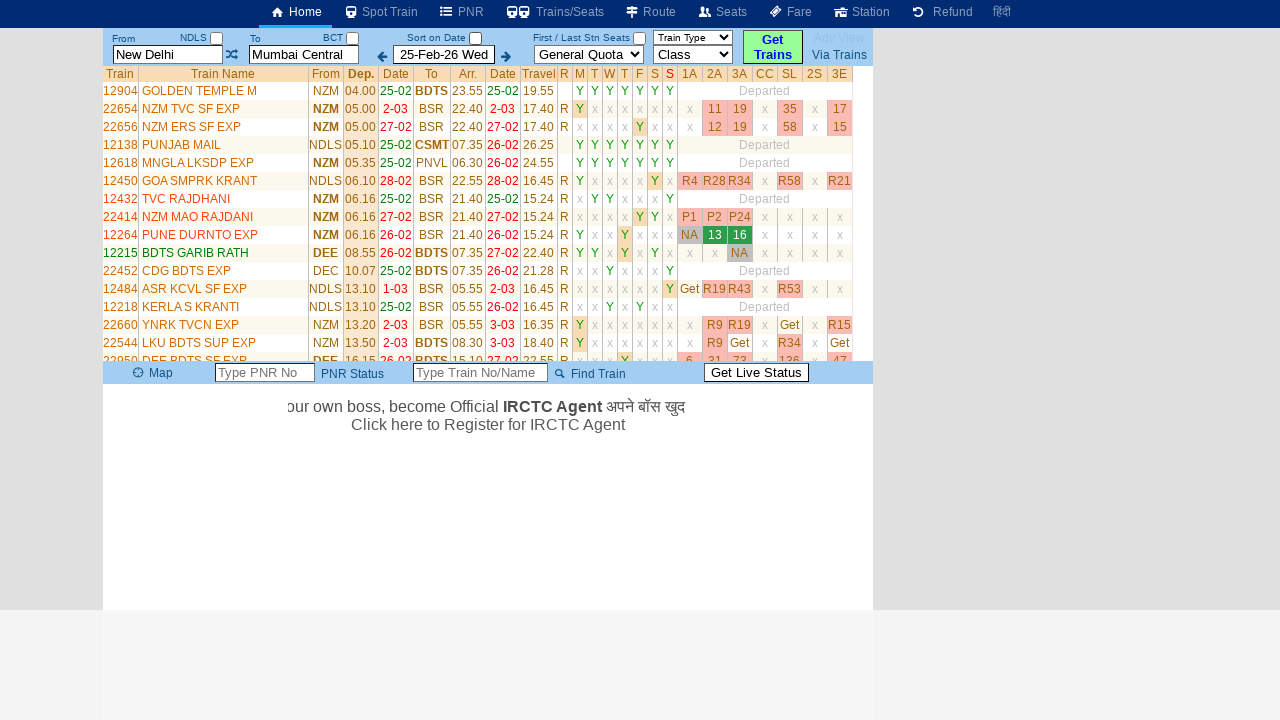